Hovers over the Women menu item to reveal the dropdown menu content

Starting URL: https://www.tkmaxx.com/uk/en/

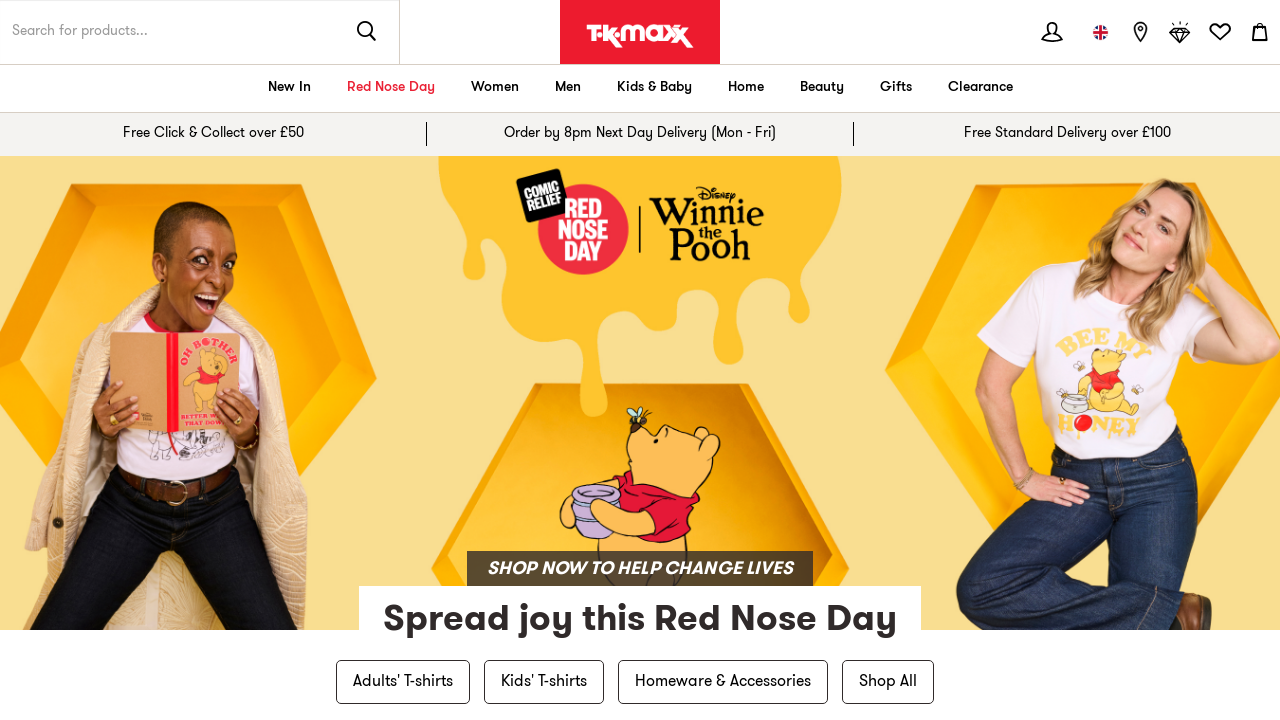

Hovered over the Women menu item to reveal dropdown at (494, 88) on (//a[@title='Women'])[2]
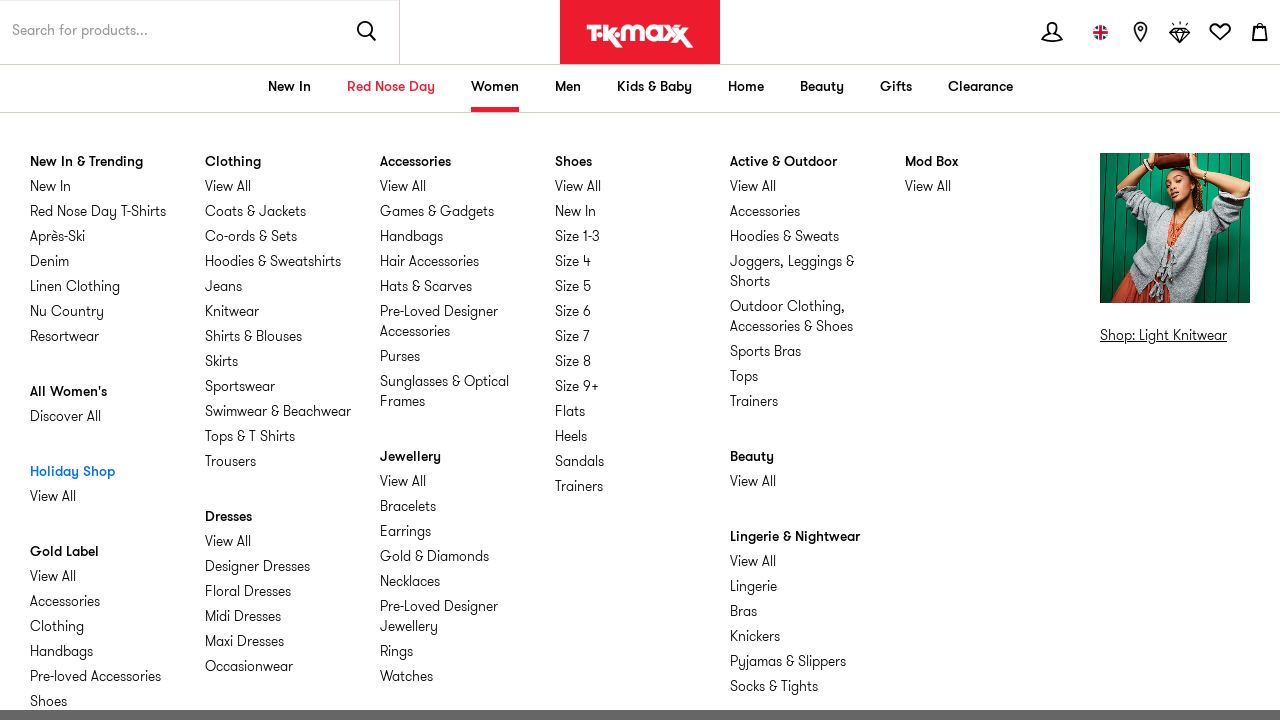

Women dropdown menu became visible
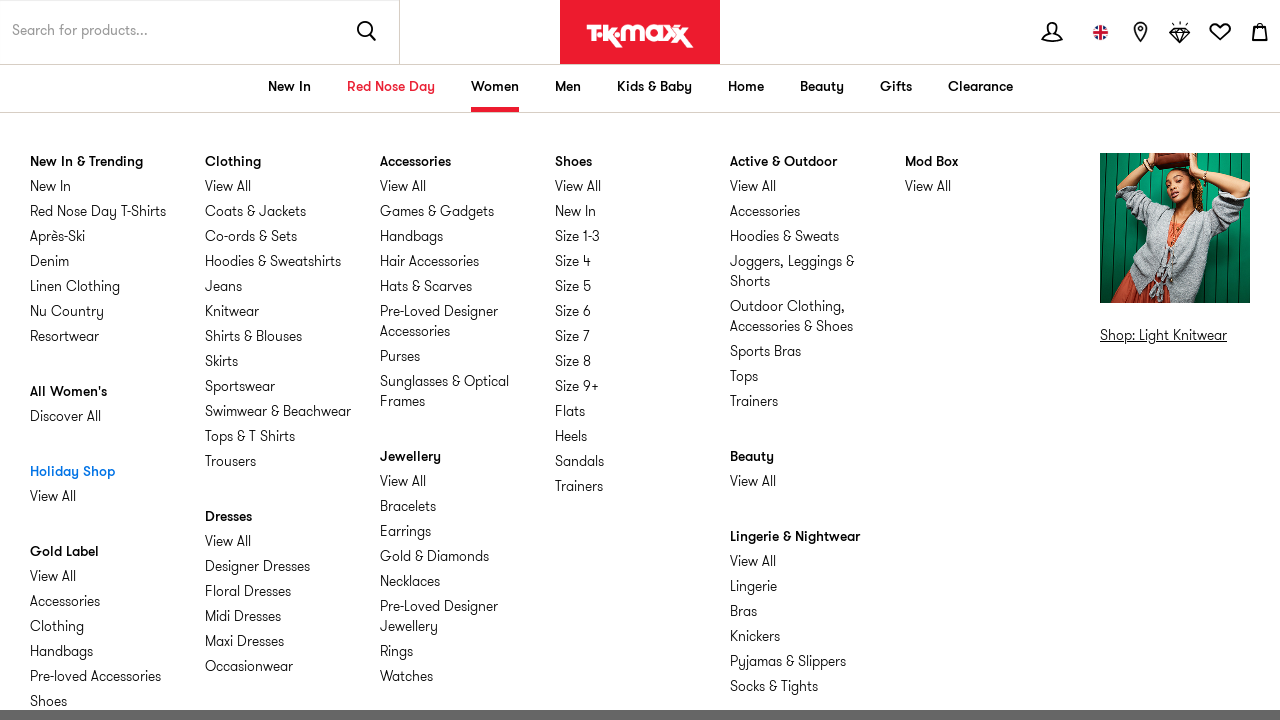

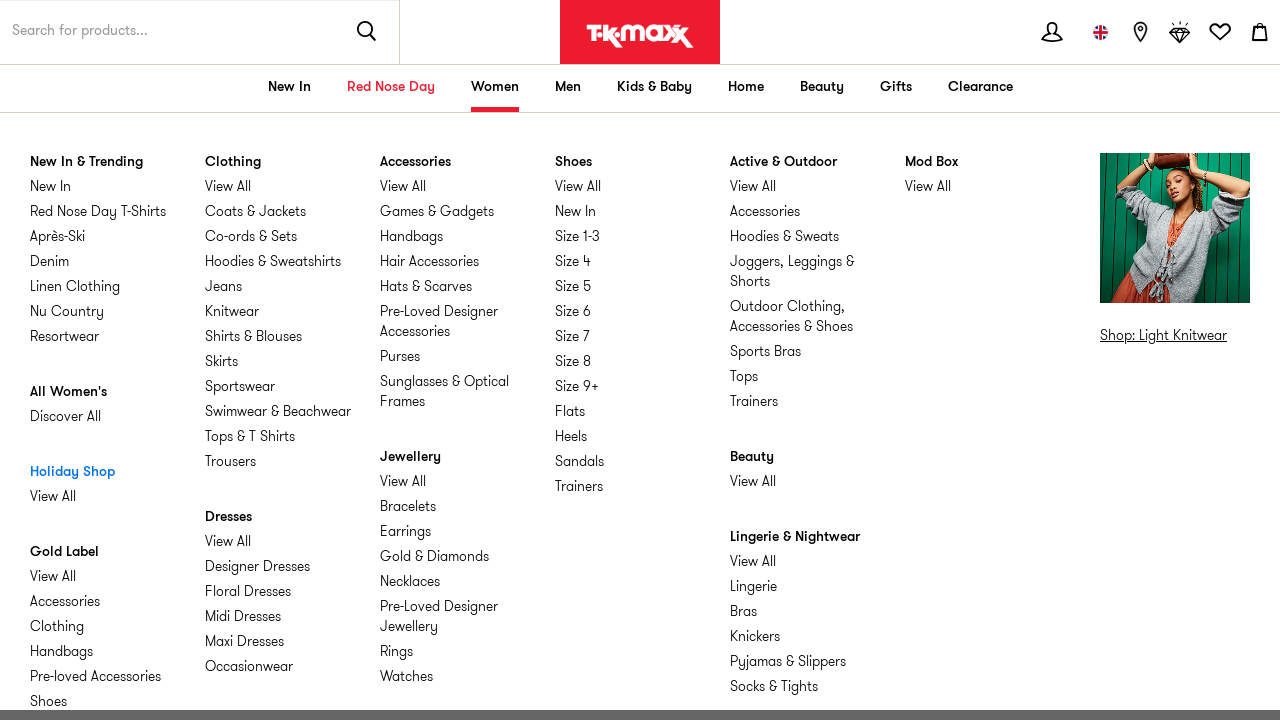